Tests iframe interaction by switching to iframe and entering text in a textbox

Starting URL: https://www.upskillconsultancy.com/automation-practice

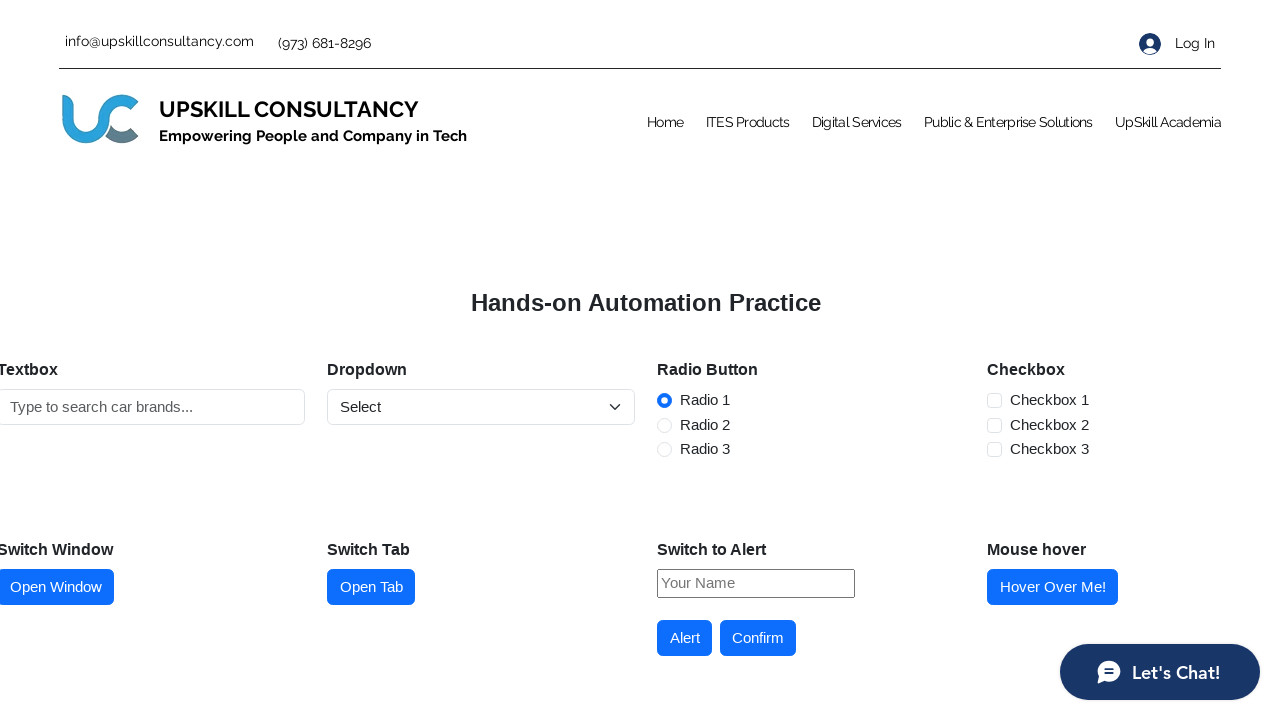

Navigated to automation practice page
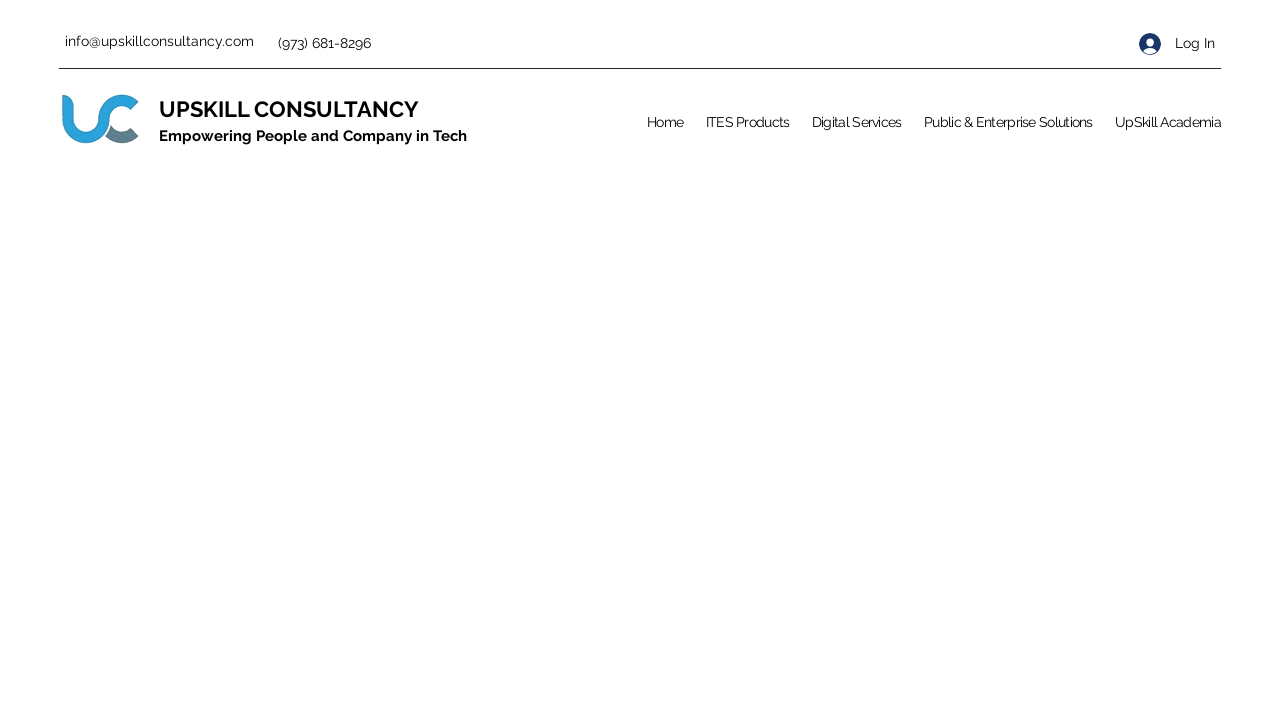

Located iframe with name 'htmlComp-iframe'
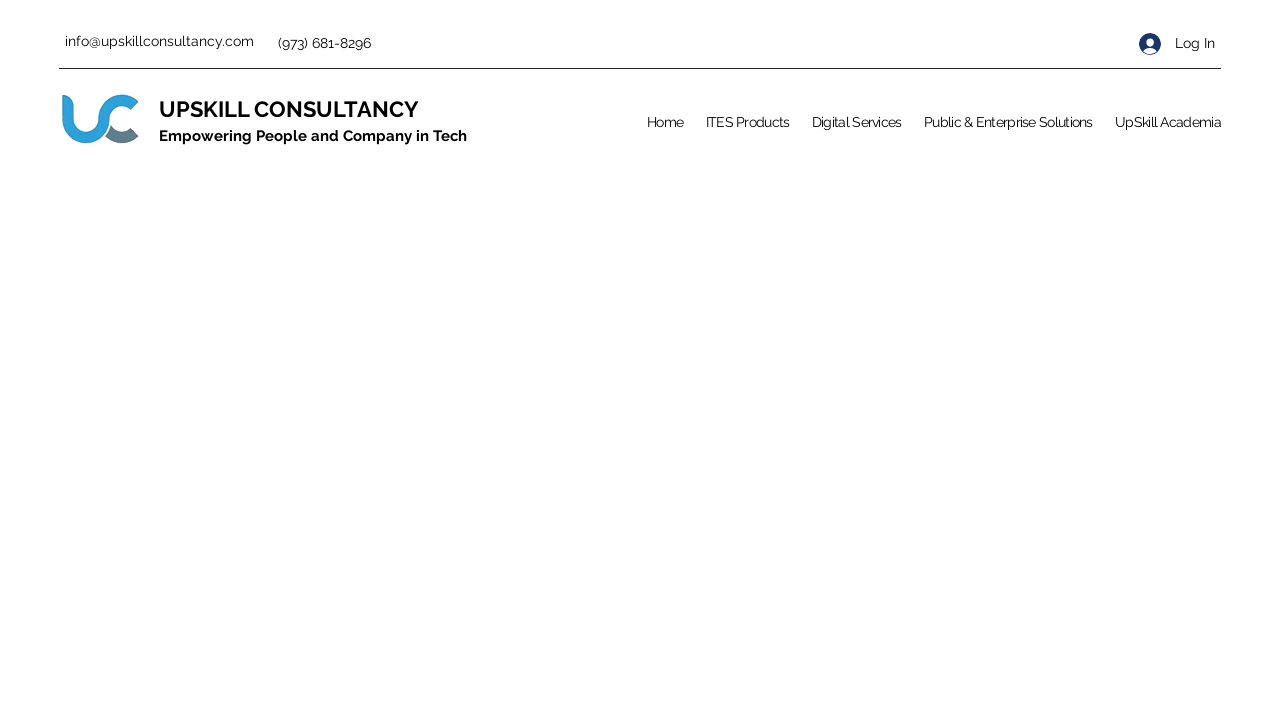

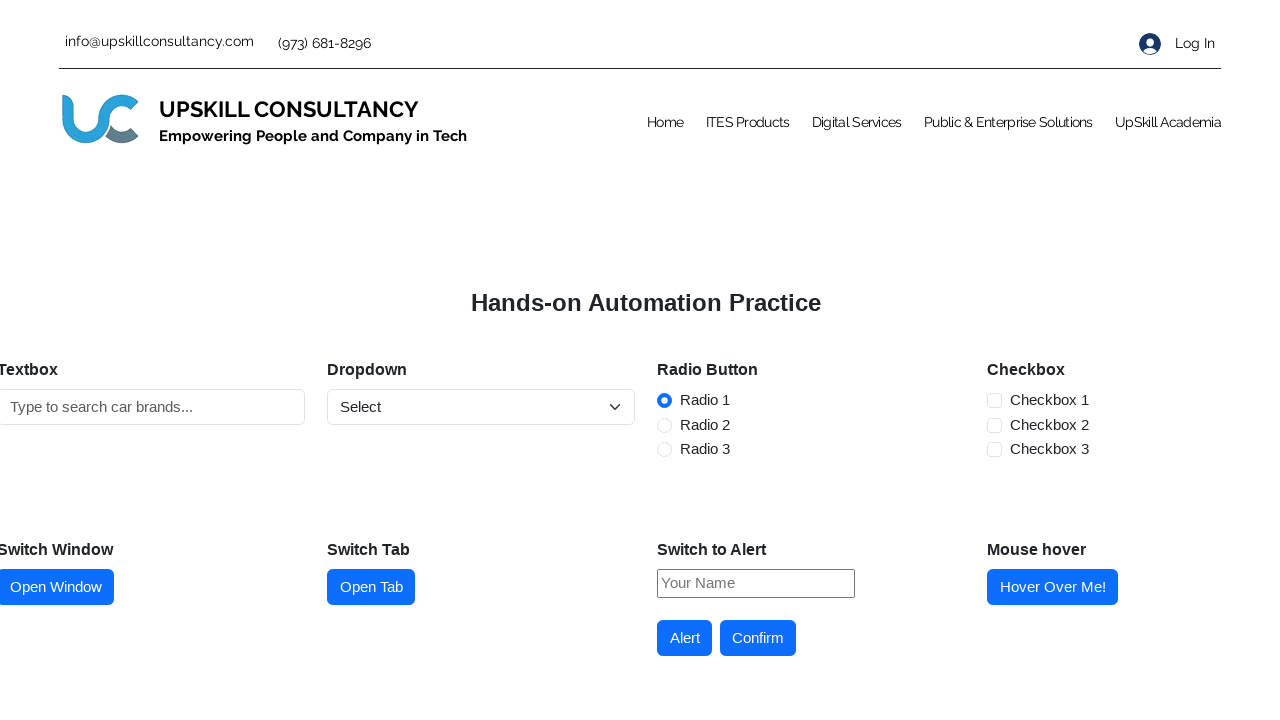